Tests JavaScript prompt dialog functionality on W3Schools by clicking a button to trigger a prompt, entering a name, accepting the dialog, and verifying the result is displayed on the page.

Starting URL: https://www.w3schools.com/js/tryit.asp?filename=tryjs_prompt

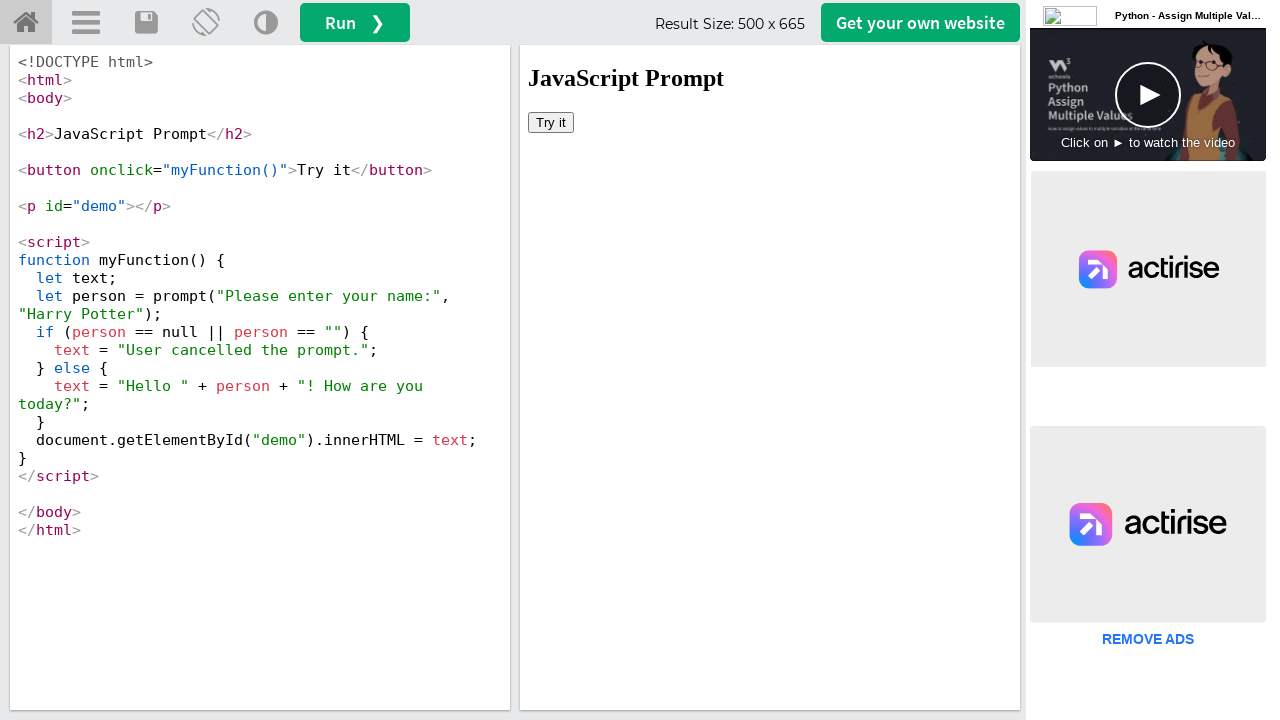

Clicked 'Try it' button in iframe to trigger prompt dialog at (551, 122) on #iframeResult >> internal:control=enter-frame >> xpath=//button[text()='Try it']
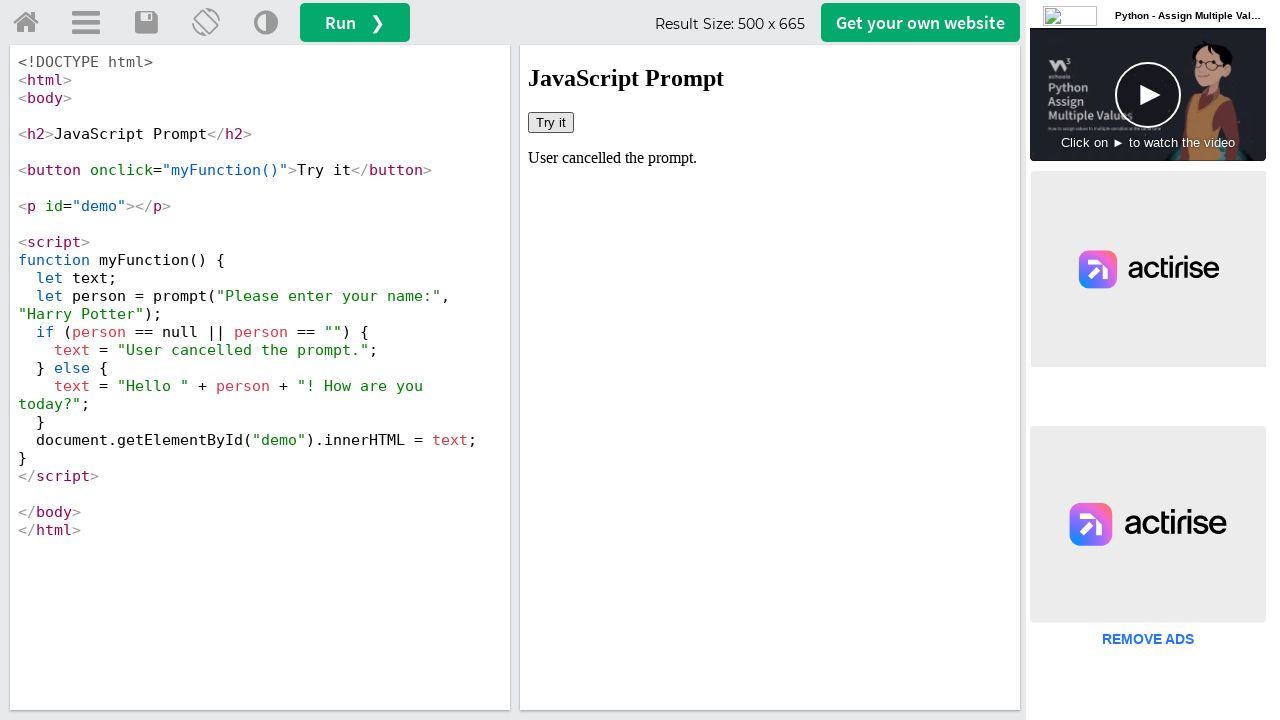

Set up dialog handler to accept prompt with 'Maverick' as input
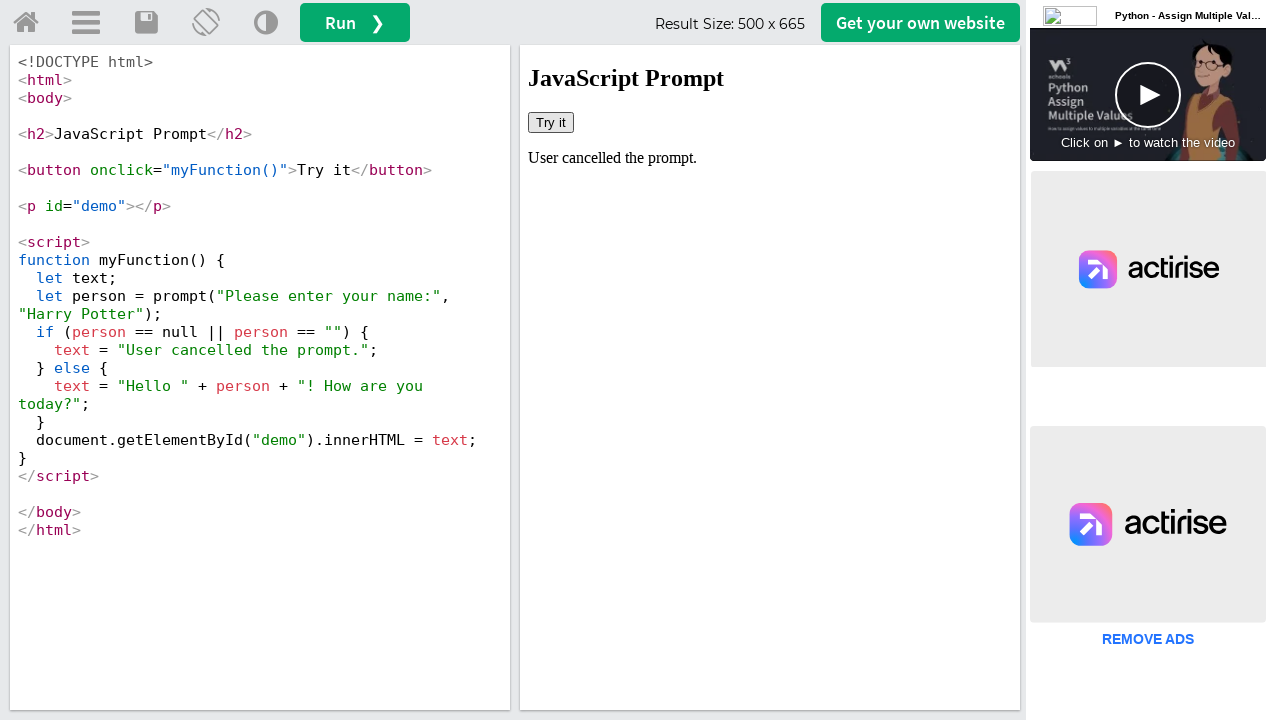

Clicked 'Try it' button again to trigger prompt dialog with handler active at (551, 122) on #iframeResult >> internal:control=enter-frame >> xpath=//button[text()='Try it']
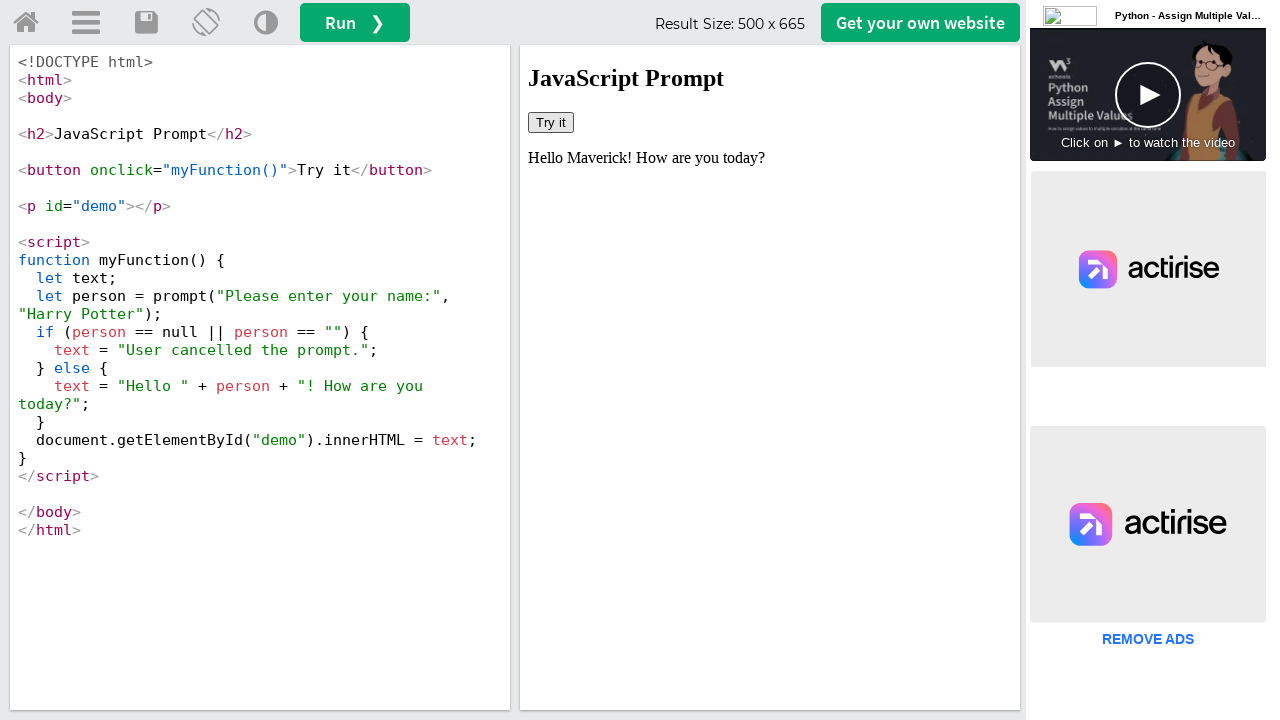

Result element (#demo) appeared in iframe
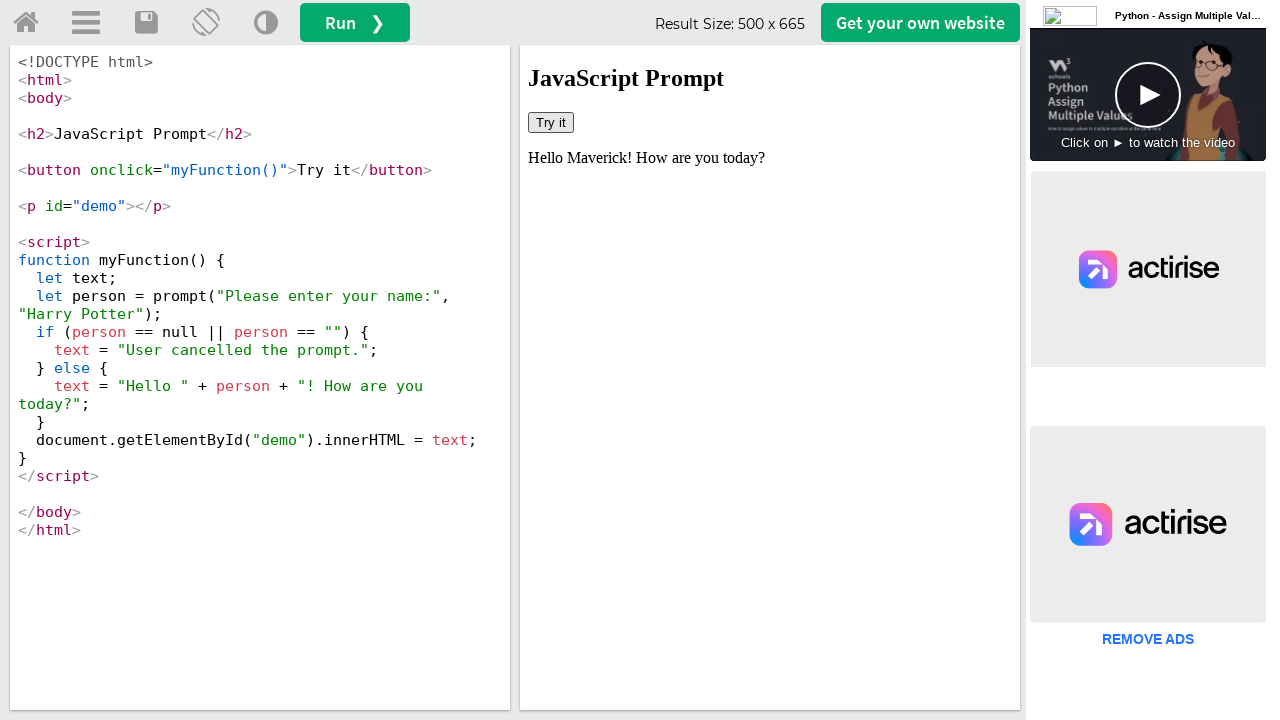

Retrieved result text content from #demo element
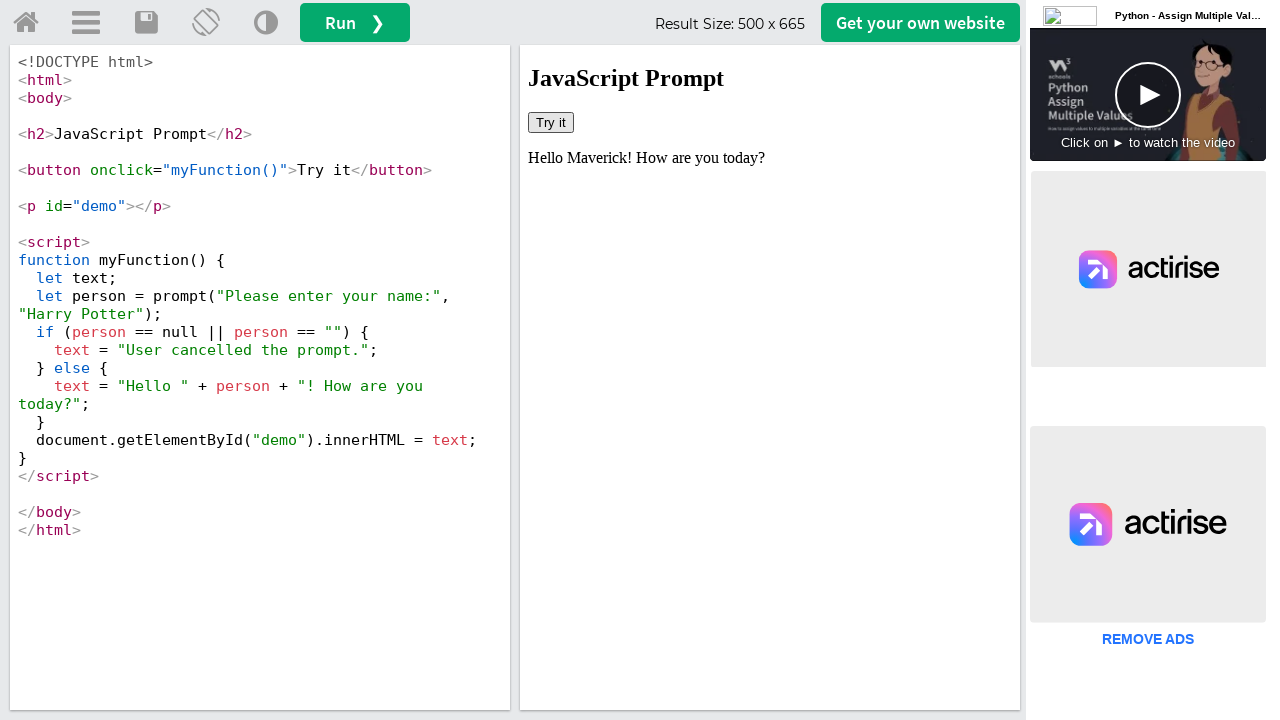

Verified that 'Maverick' is present in the result text
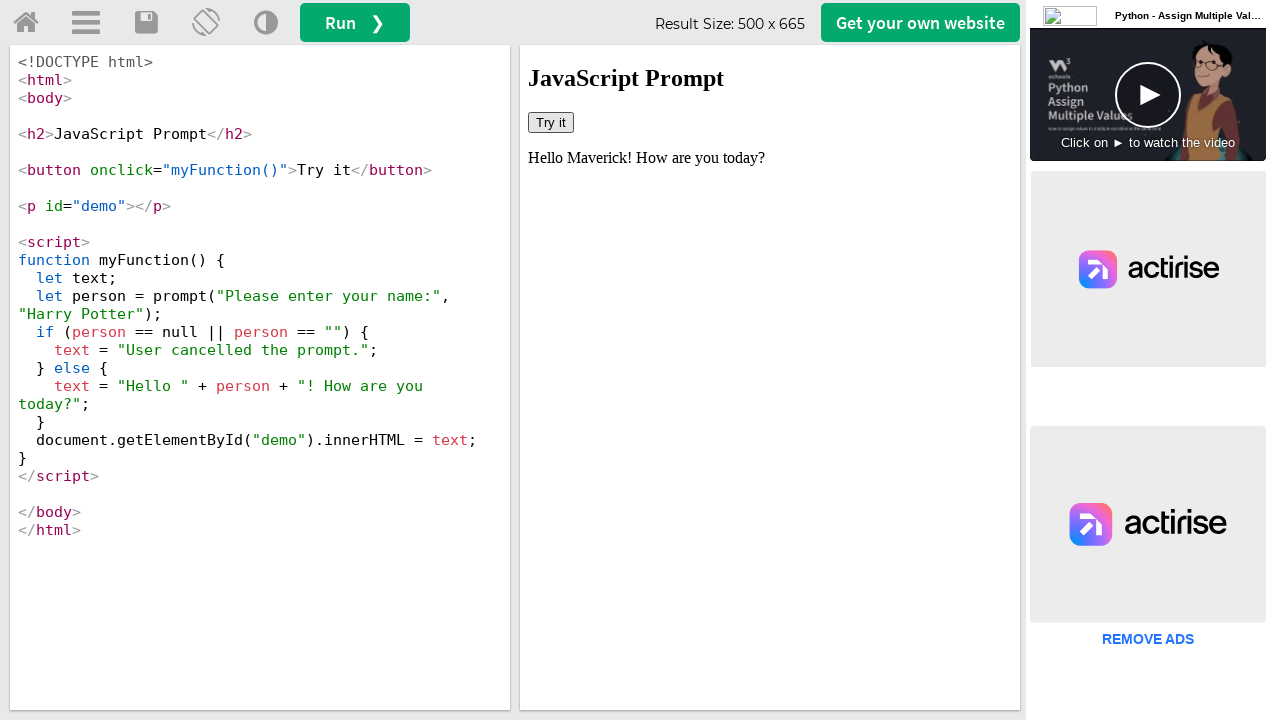

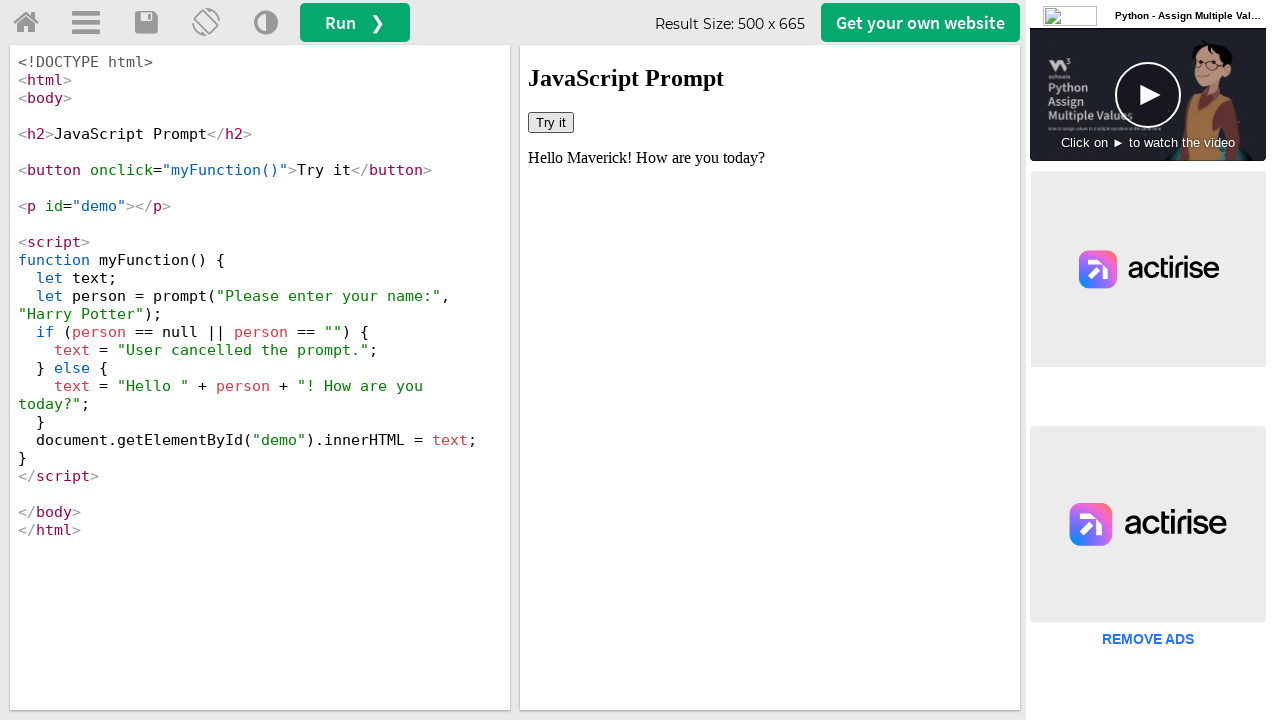